Tests registration followed by login with the created account credentials

Starting URL: https://sharelane.com/cgi-bin/register.py

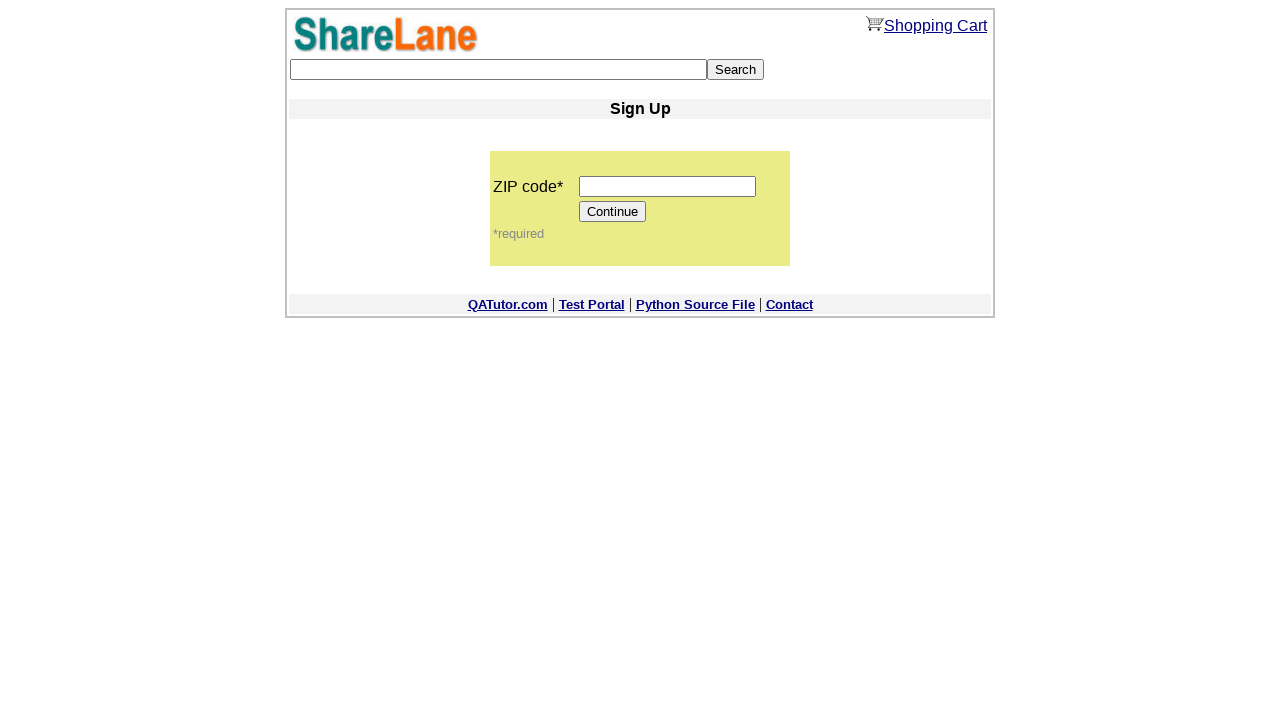

Filled zip code field with '12345' on input[name='zip_code']
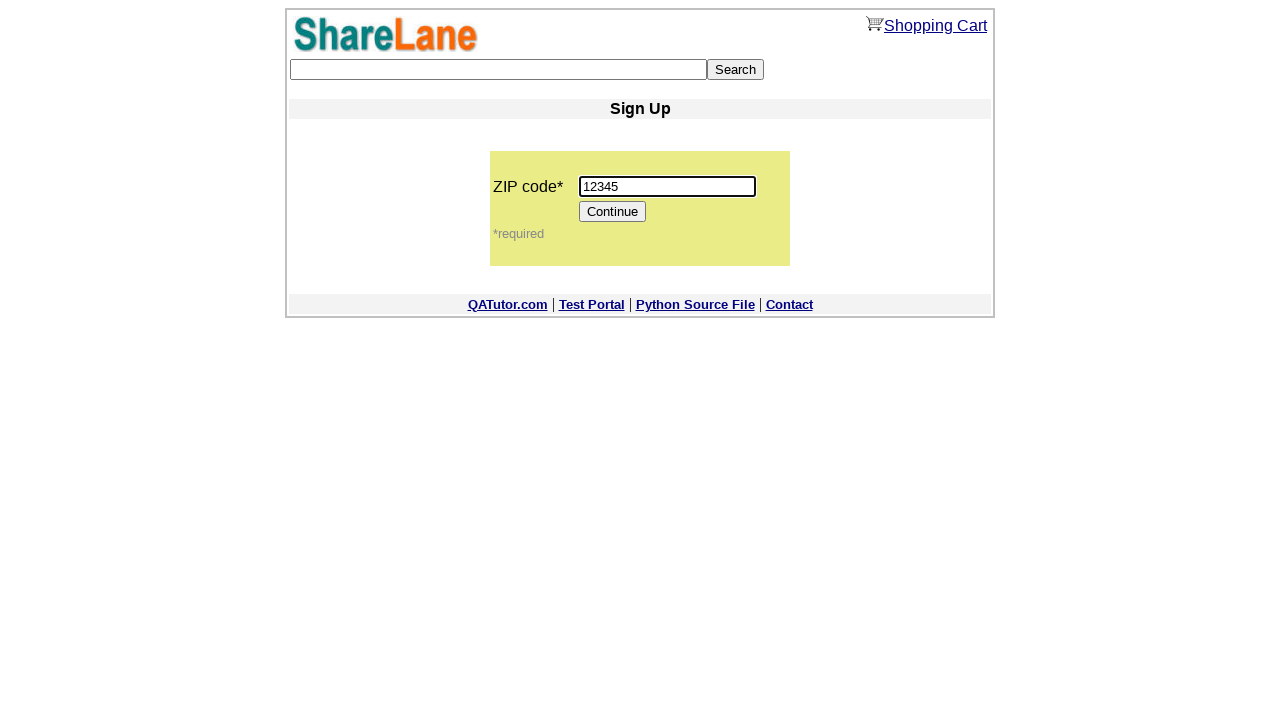

Clicked Continue button to proceed to registration form at (613, 212) on [value='Continue']
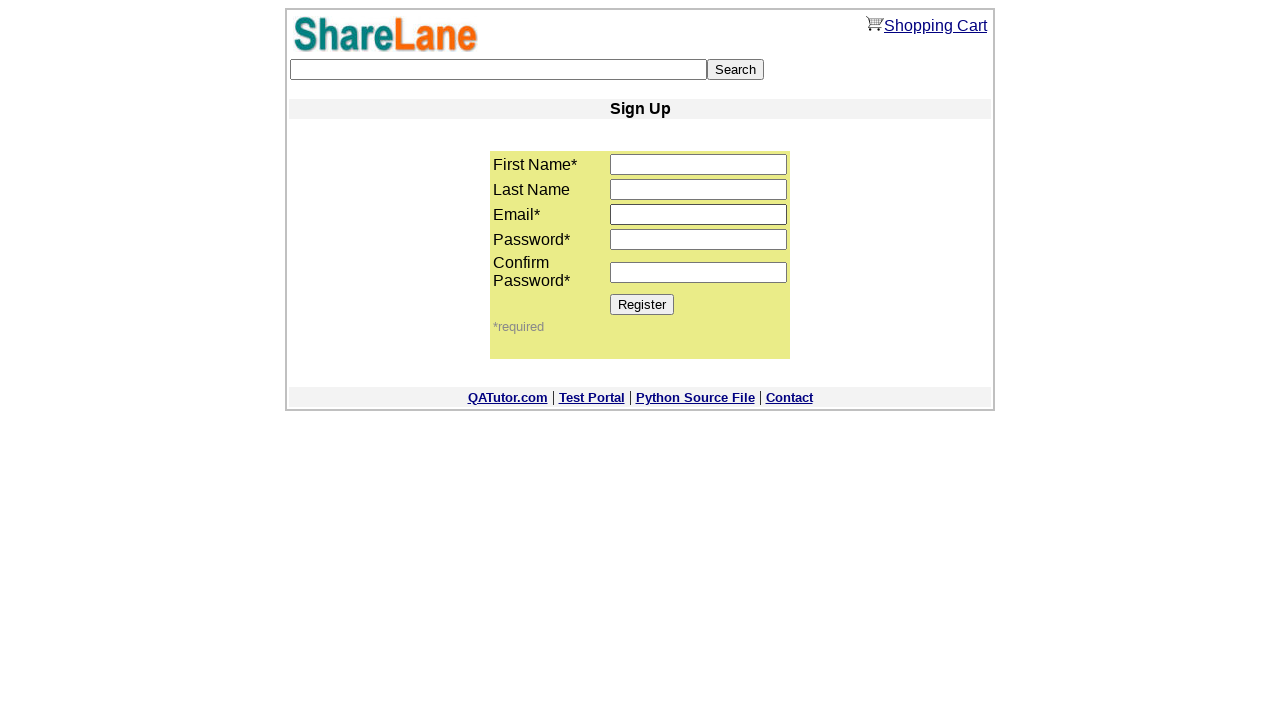

Filled first name field with 'Alex' on input[name='first_name']
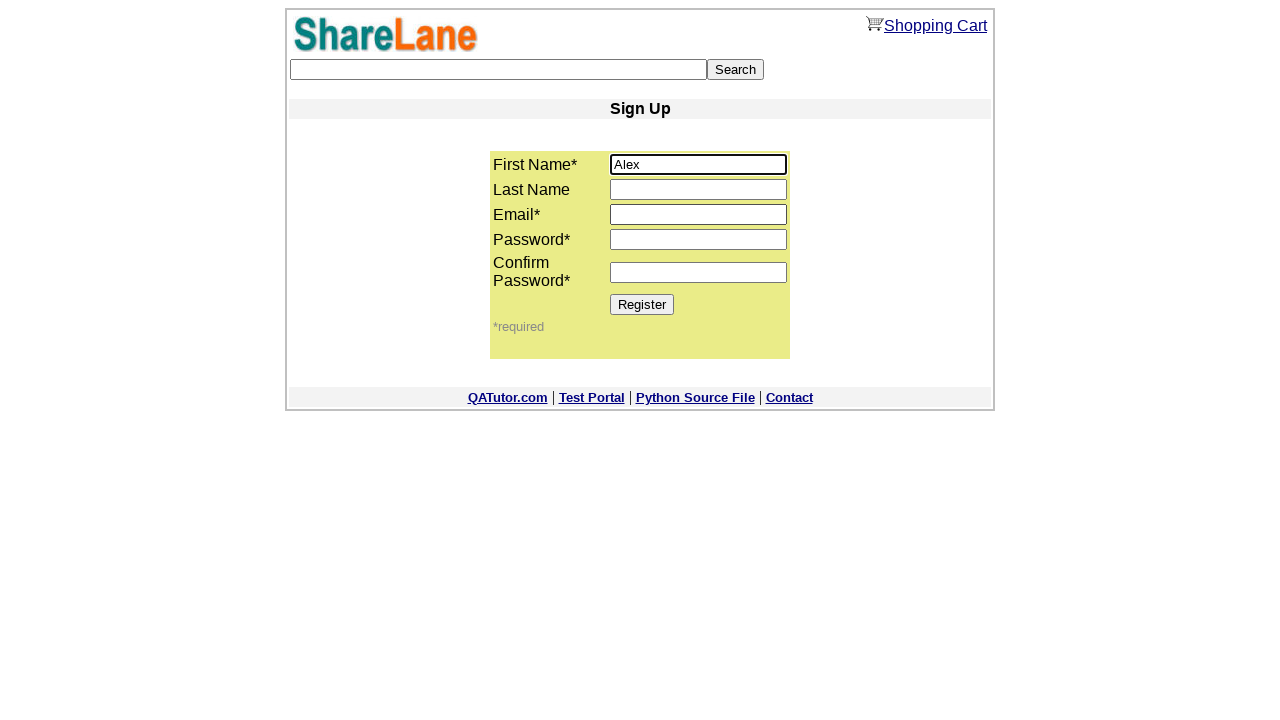

Filled last name field with 'Potter' on input[name='last_name']
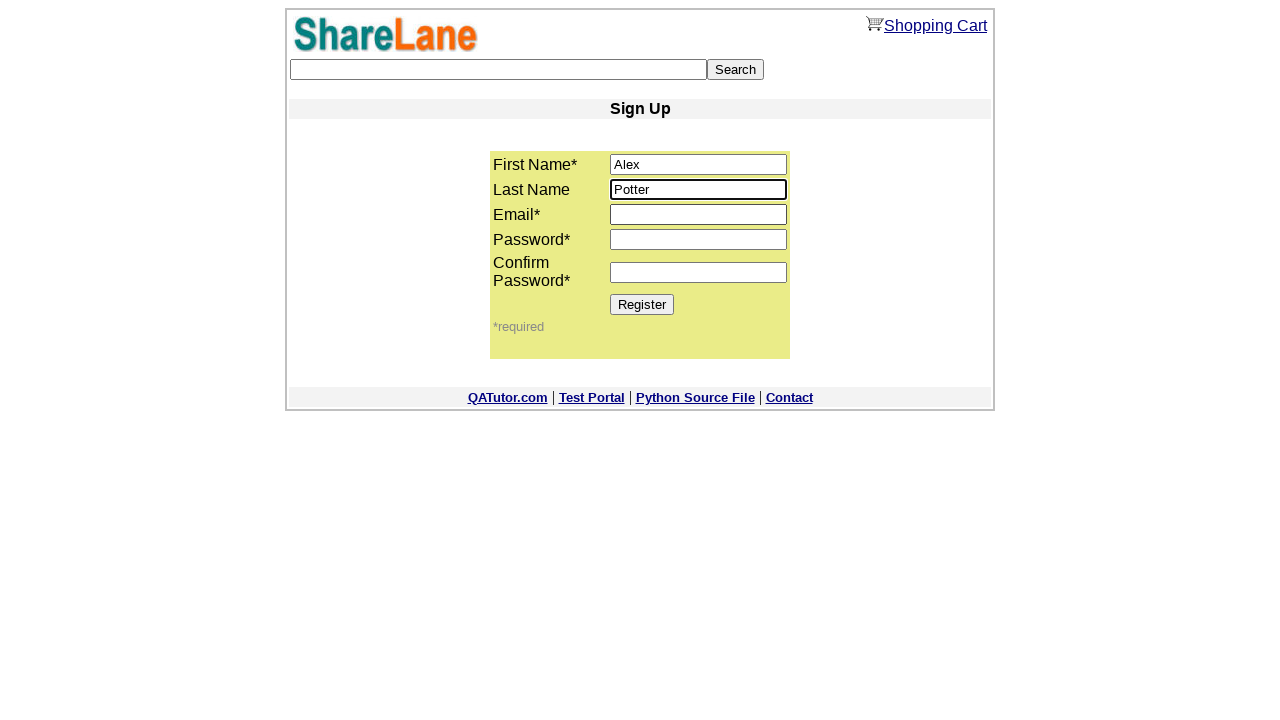

Filled email field with 'alexpotter@hfh.com' on input[name='email']
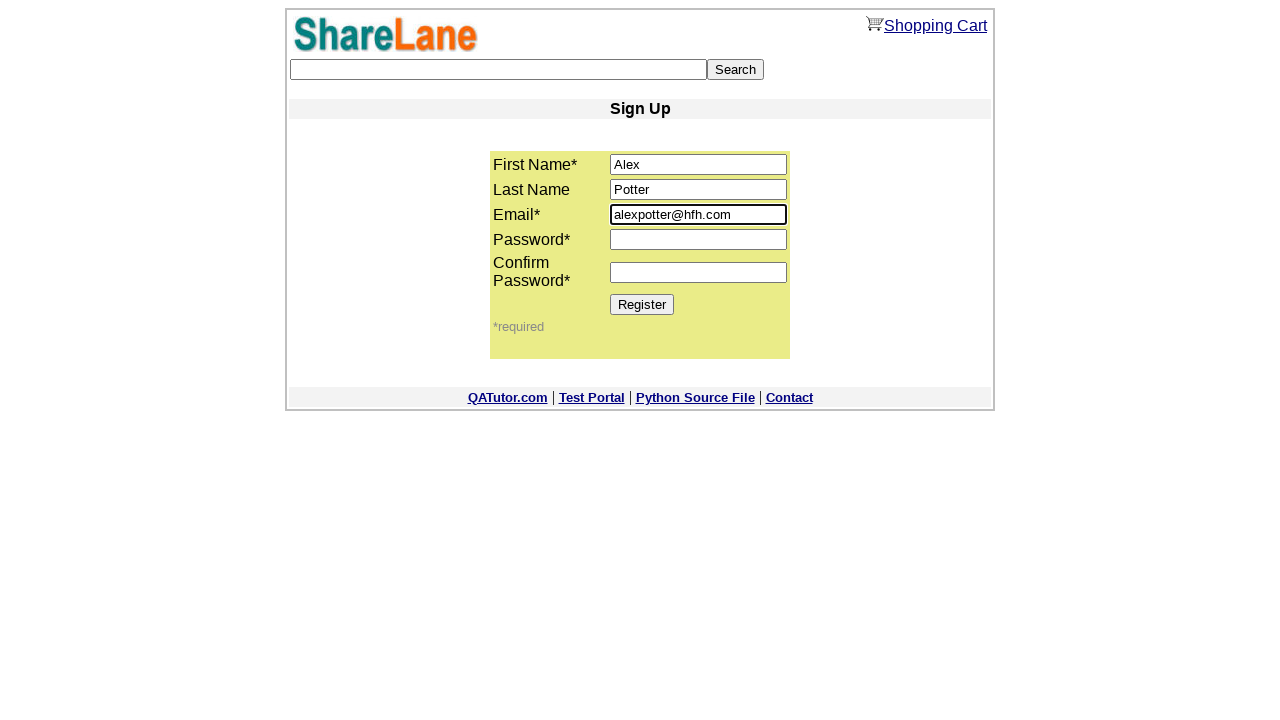

Filled password field with '12345' on input[name='password1']
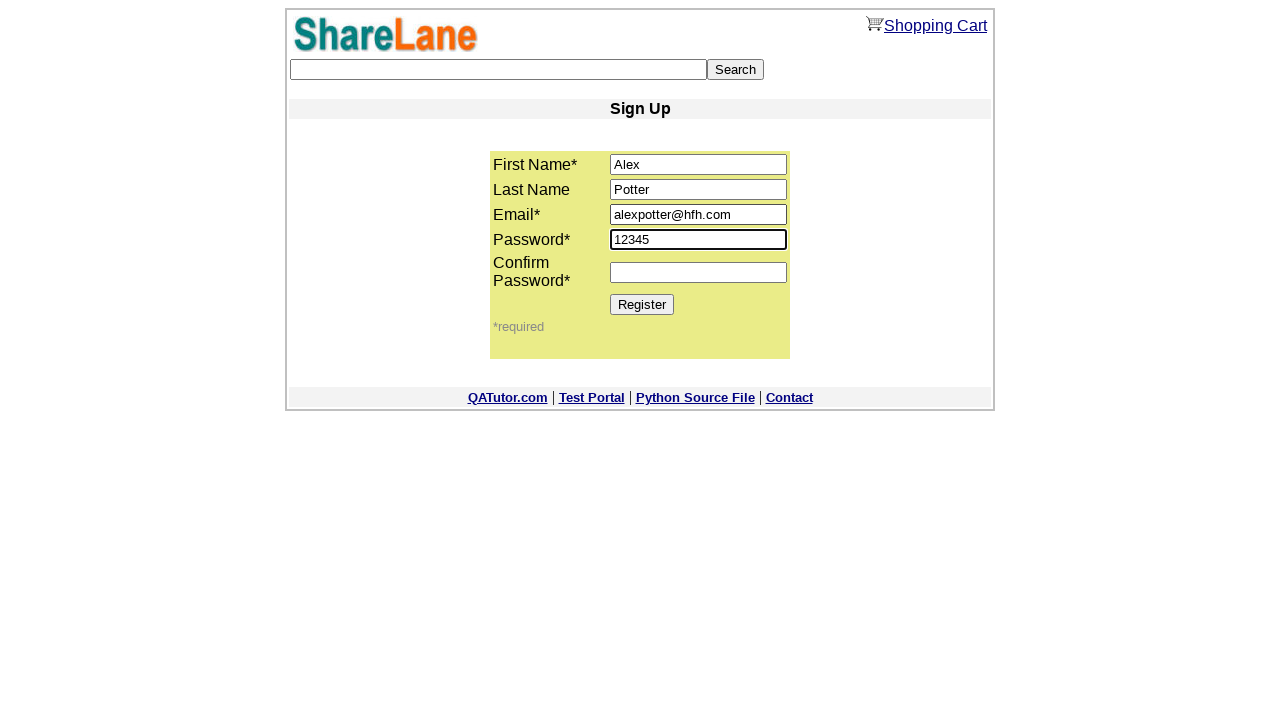

Filled password confirmation field with '12345' on input[name='password2']
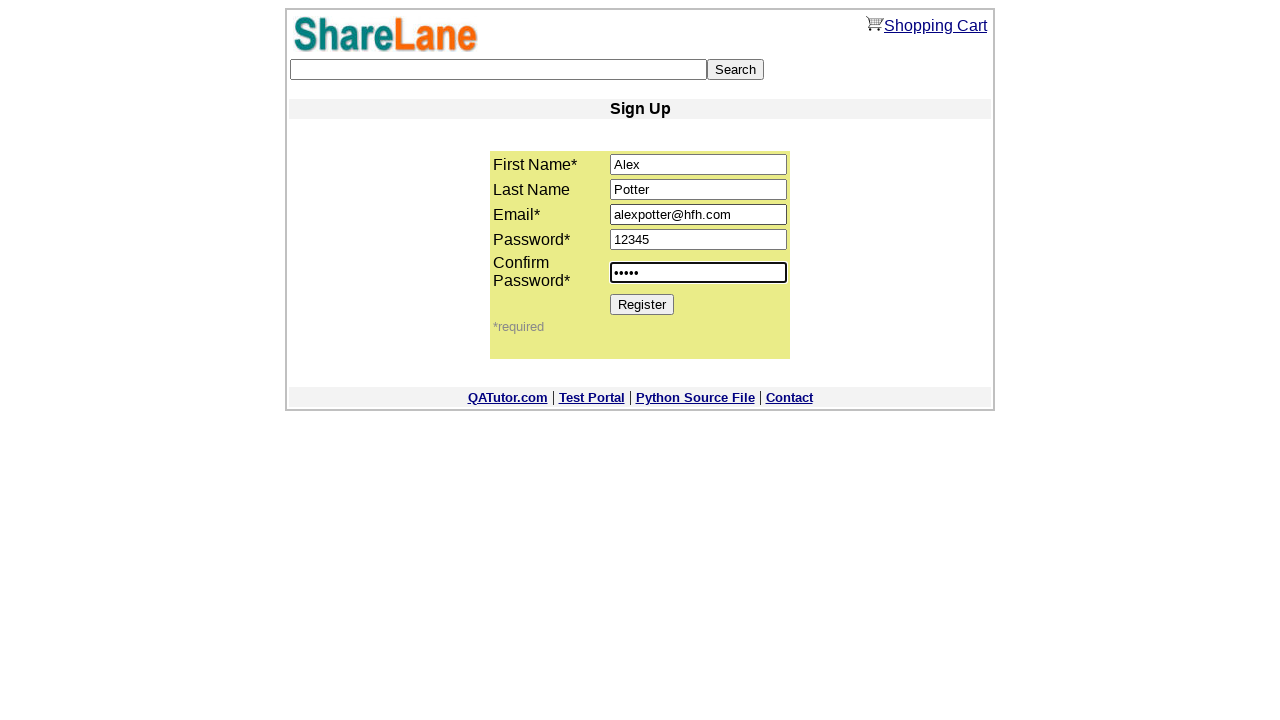

Clicked Register button to submit registration form at (642, 304) on [value='Register']
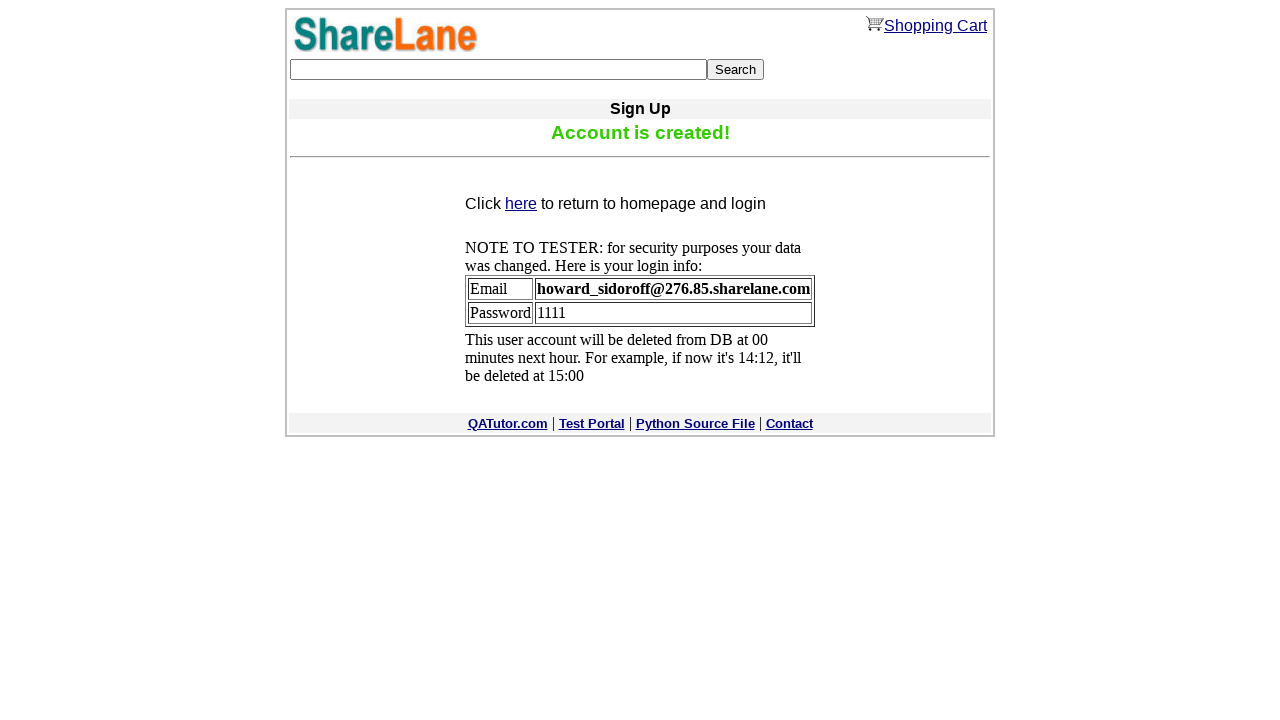

Extracted generated email from confirmation page
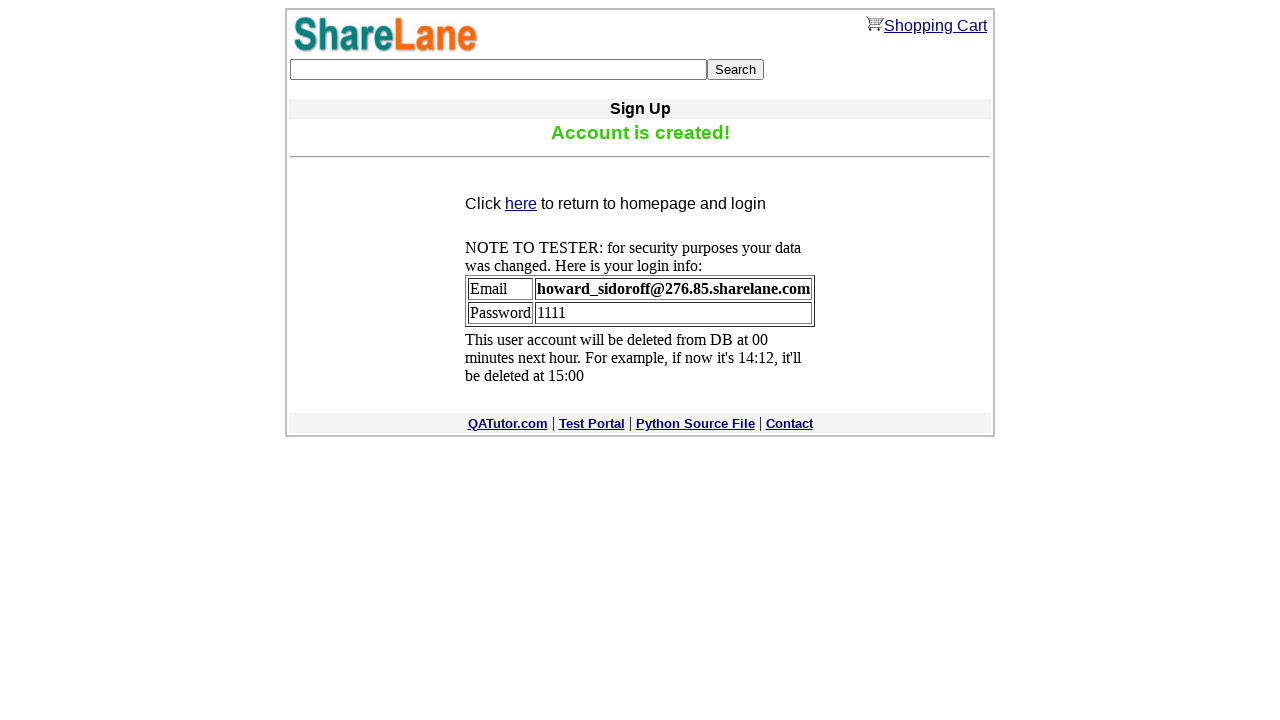

Navigated to login page at https://sharelane.com/cgi-bin/main.py
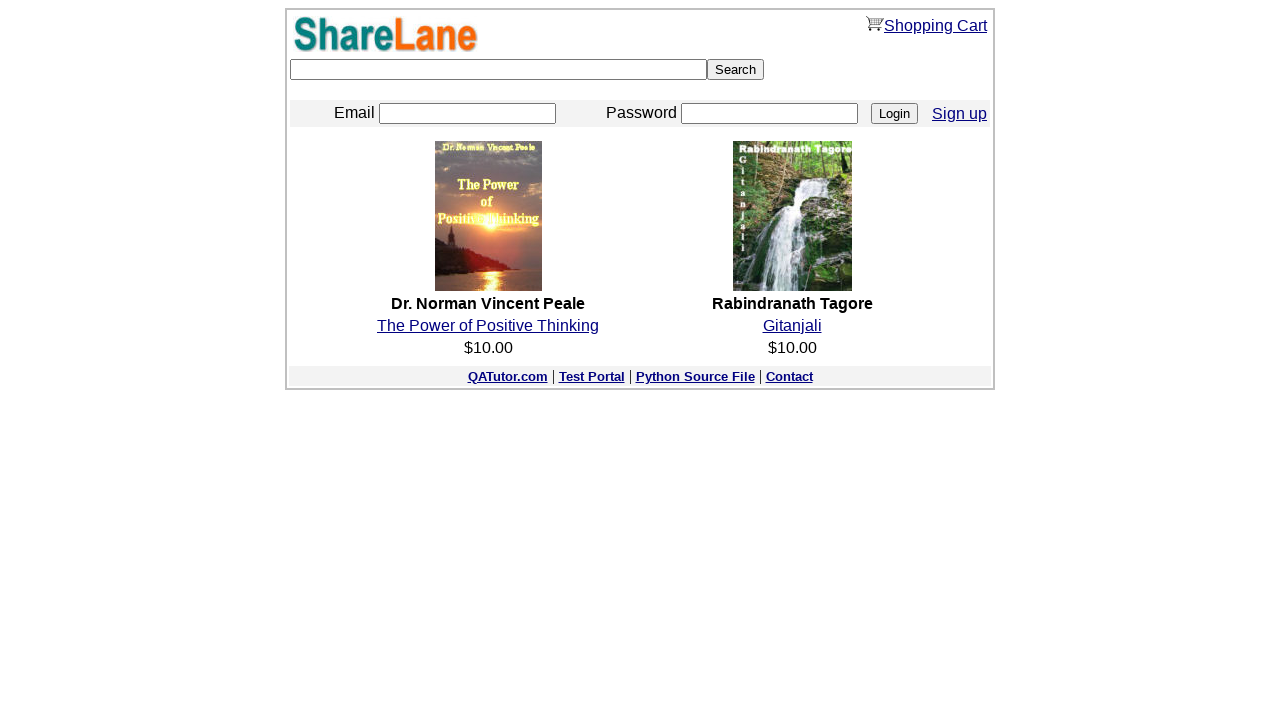

Filled login email field with extracted email address on input[name='email']
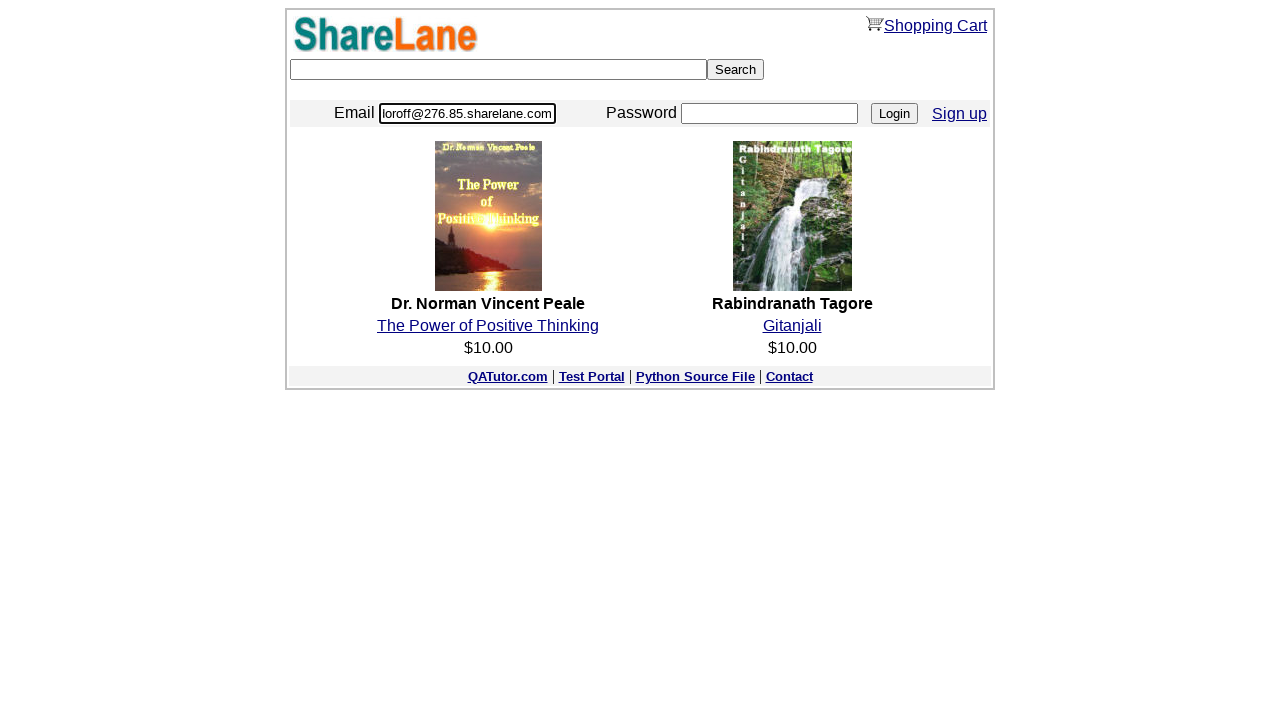

Filled login password field with '1111' on input[name='password']
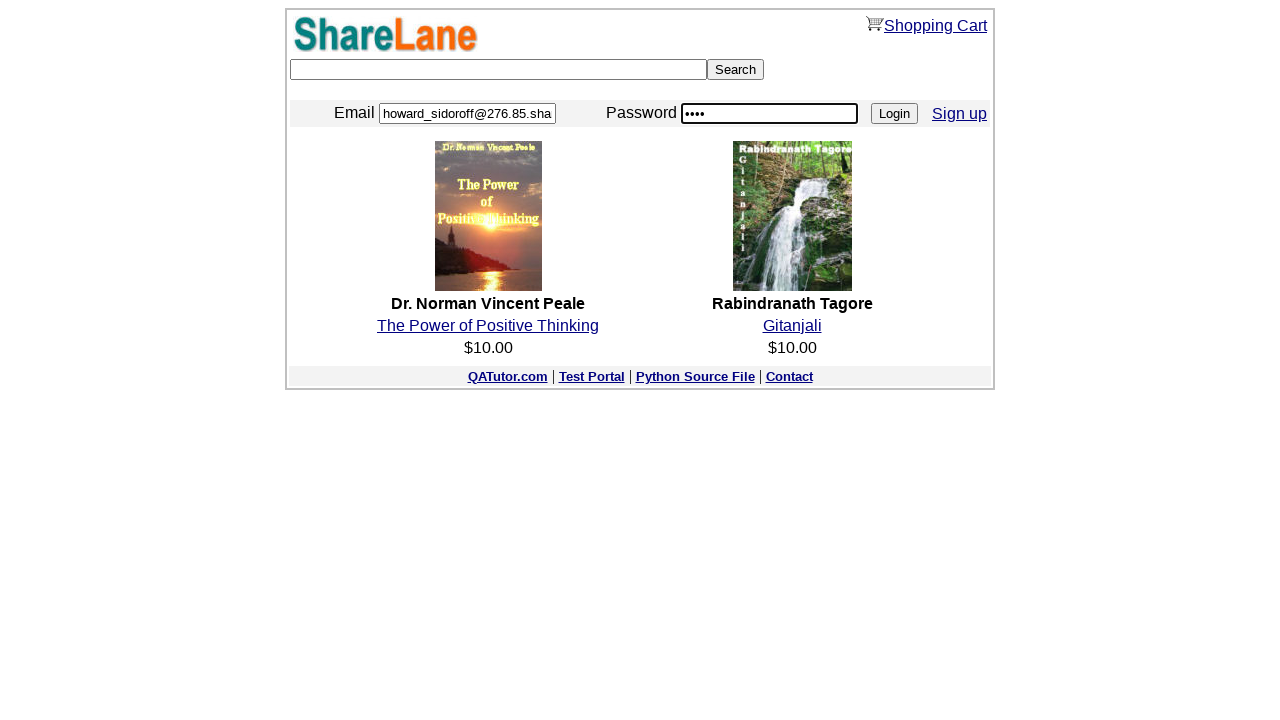

Clicked Login button to submit login credentials at (894, 114) on [value='Login']
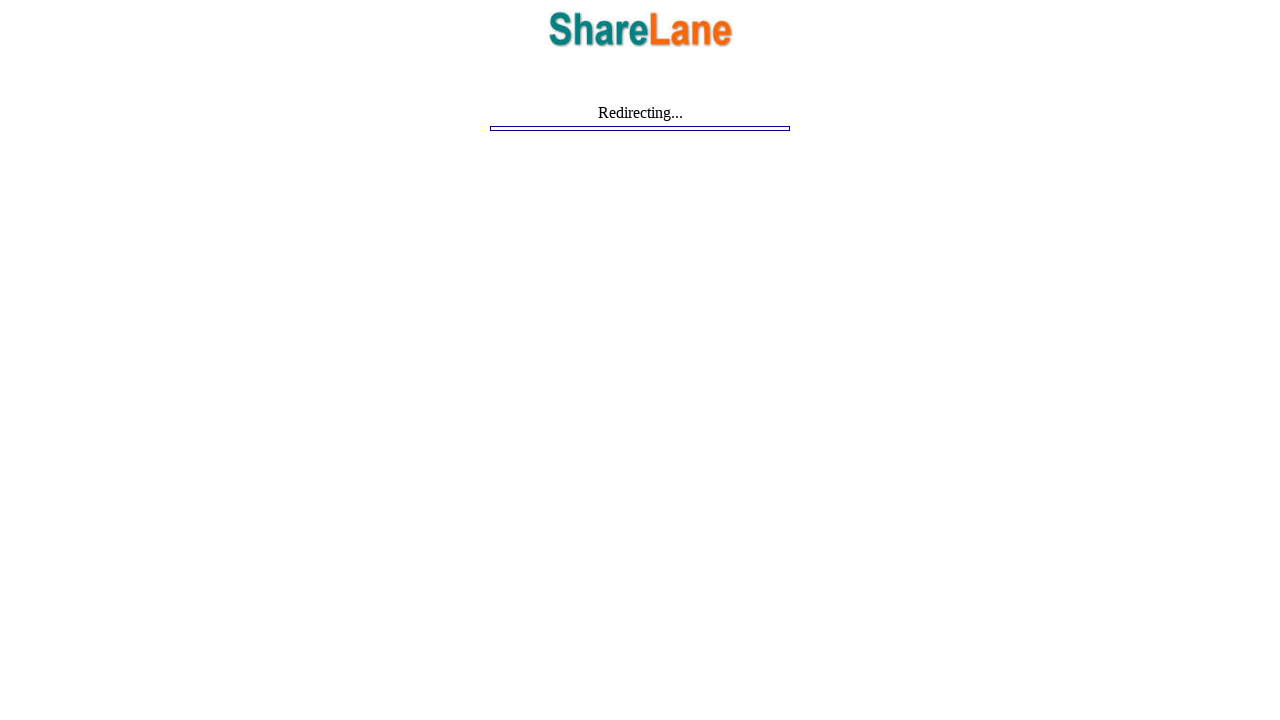

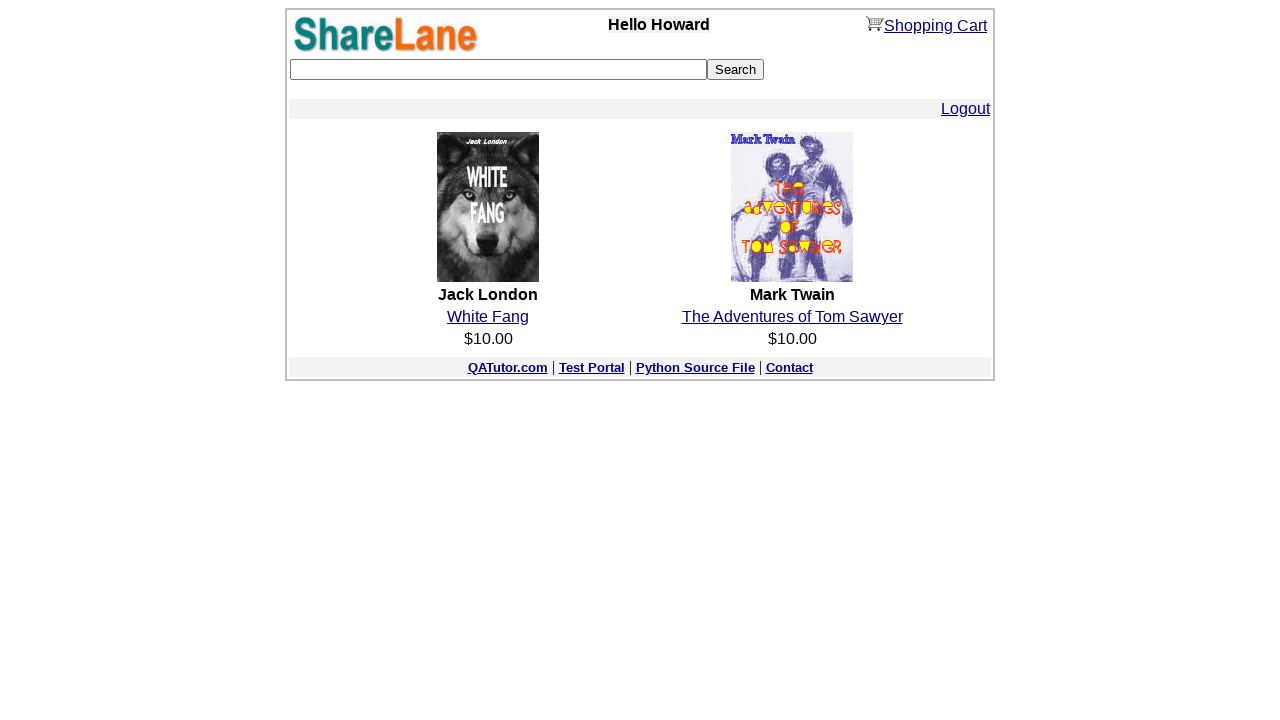